Tests handling of JavaScript confirm alerts by clicking a button that triggers a confirm dialog and accepting it

Starting URL: https://omayo.blogspot.com/

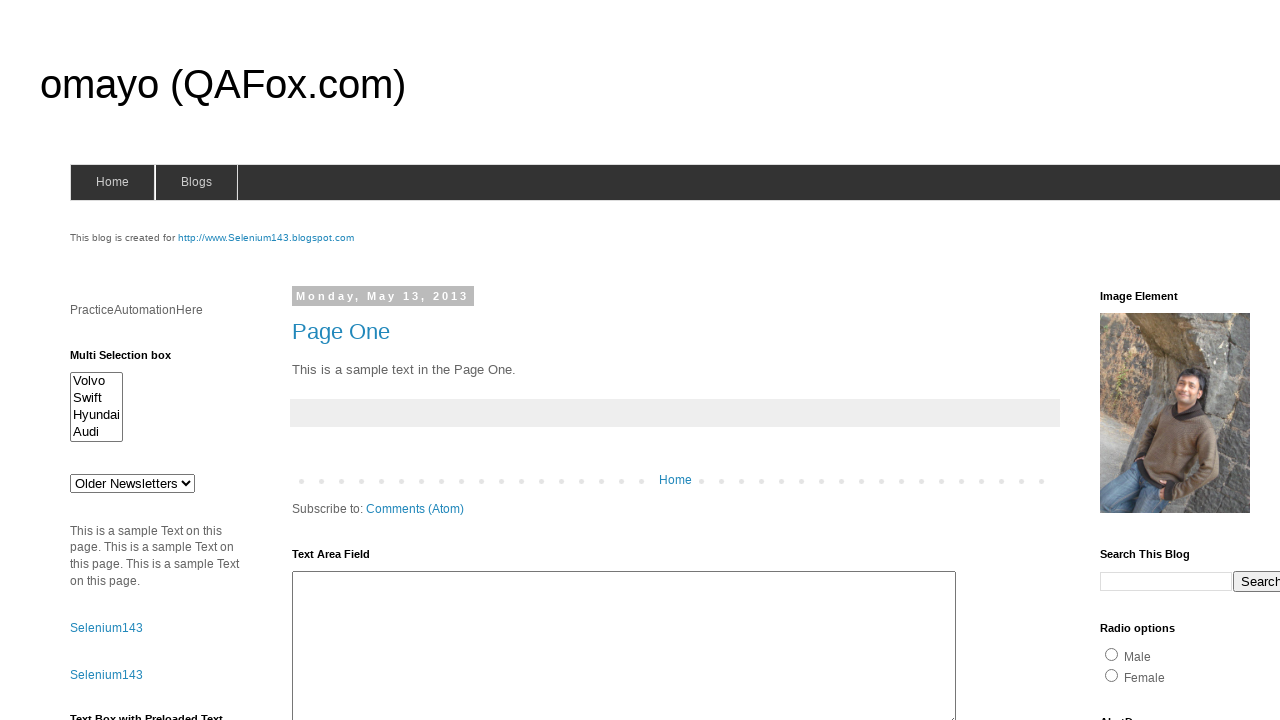

Clicked confirm button to trigger alert dialog at (1155, 361) on #confirm
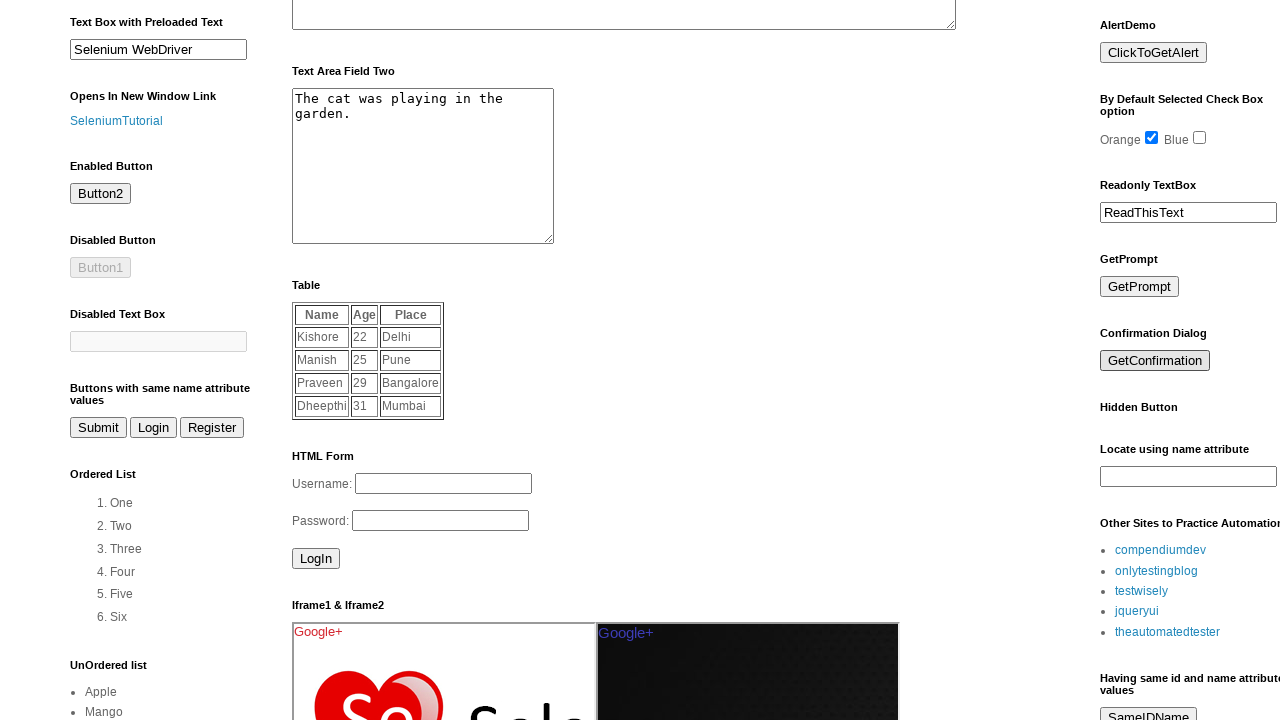

Set up dialog handler to accept confirm dialogs
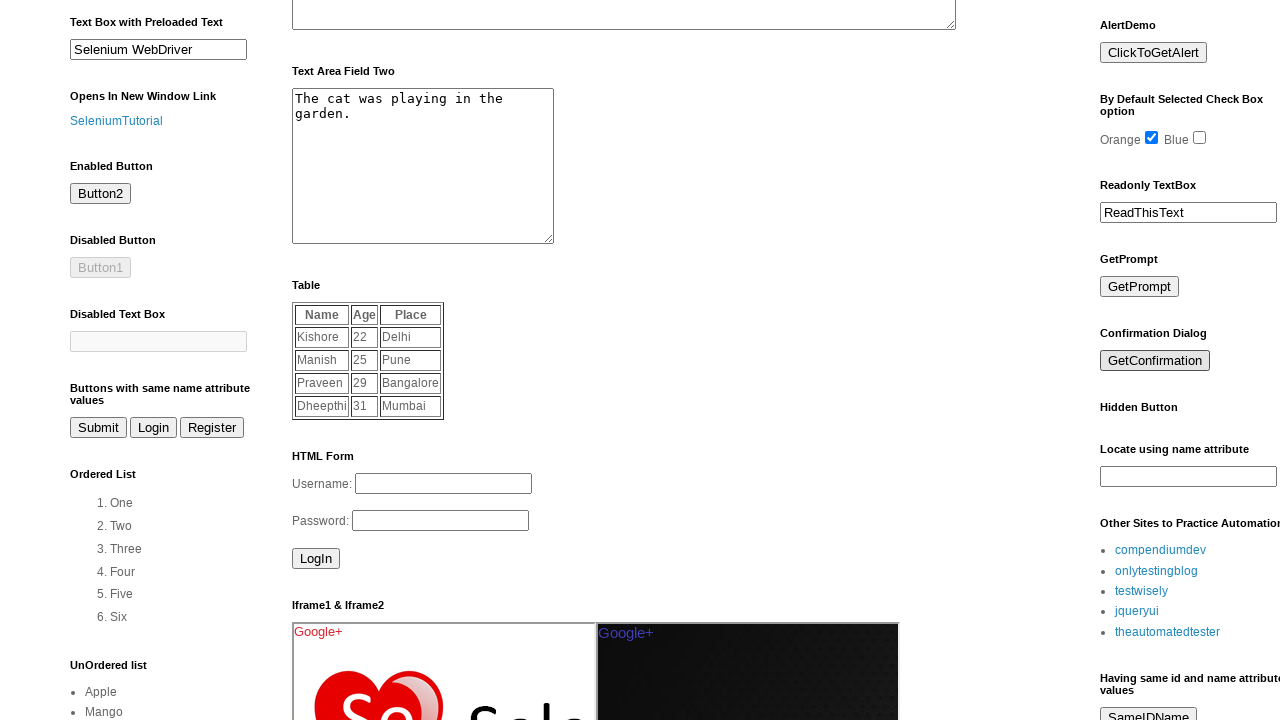

Set up one-time dialog handler to accept next confirm dialog
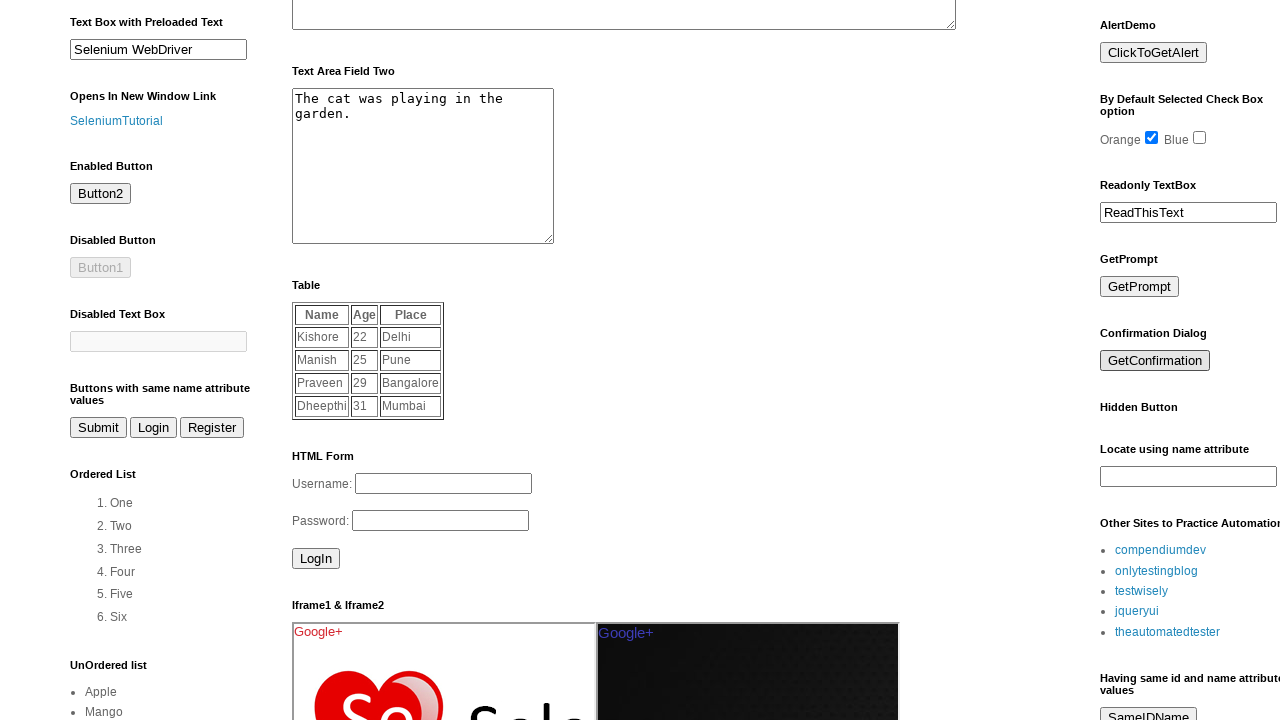

Clicked confirm button to trigger confirm dialog at (1155, 361) on #confirm
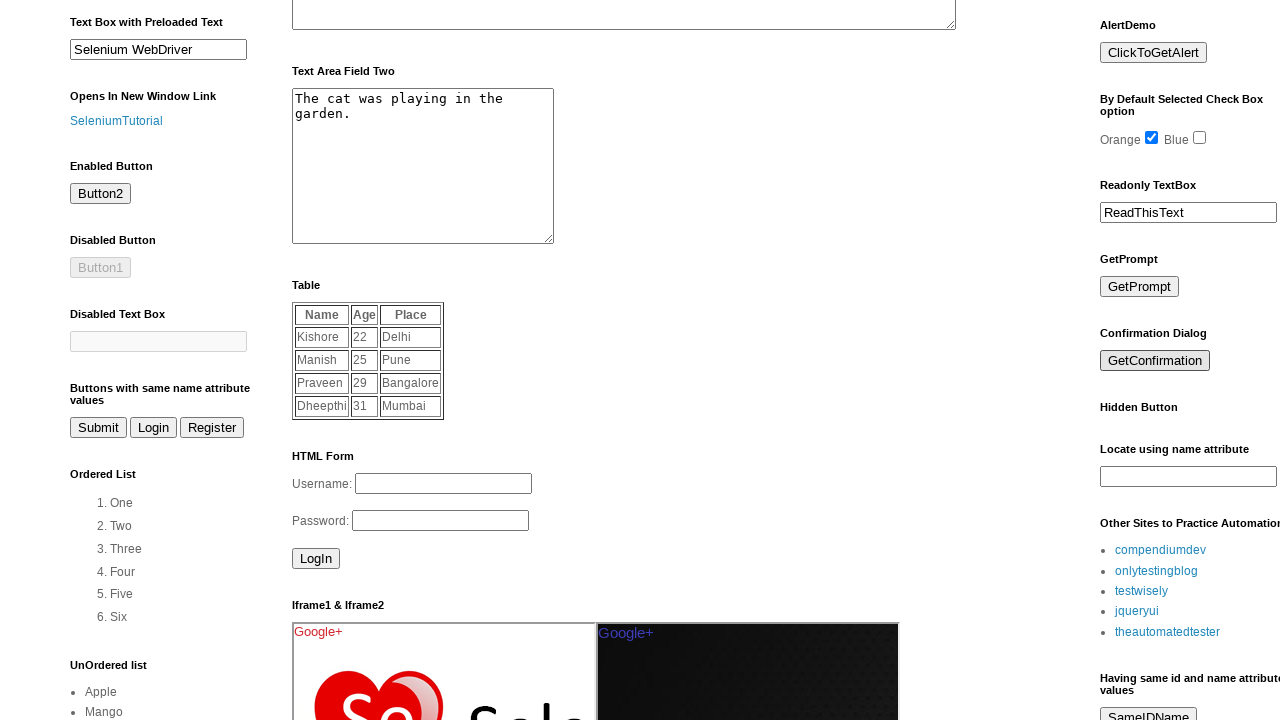

Waited for confirm dialog to be processed
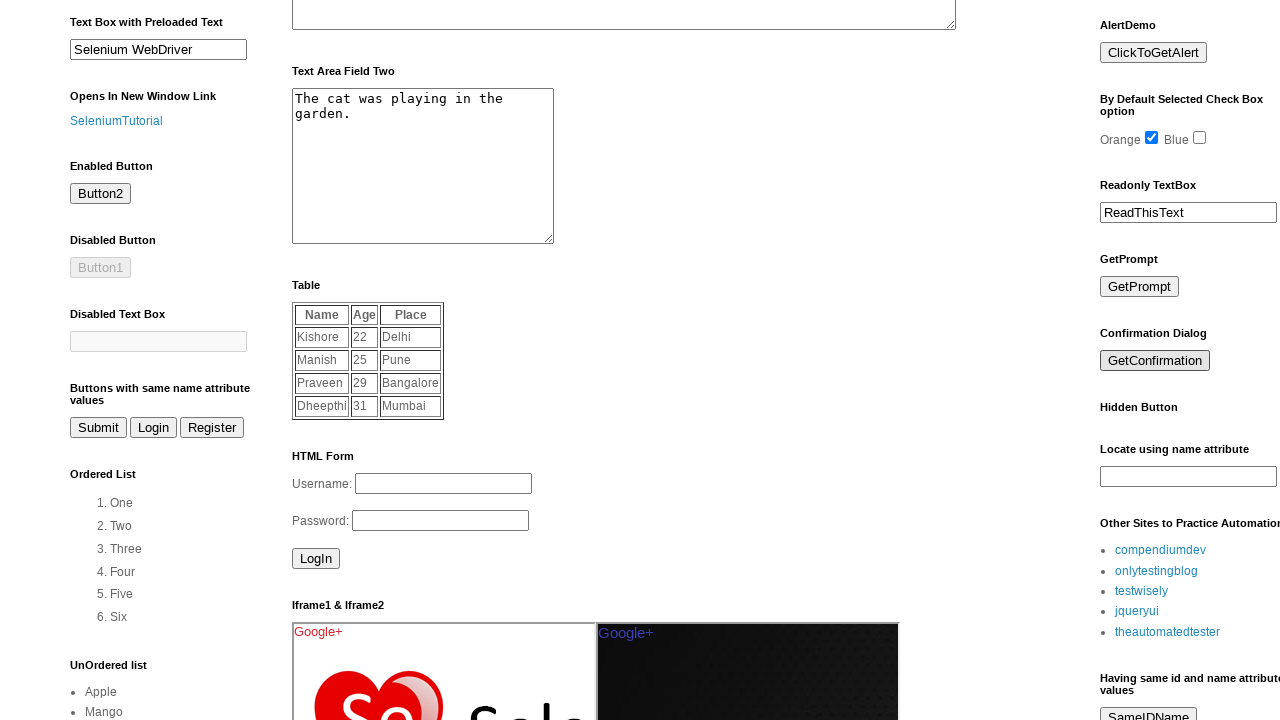

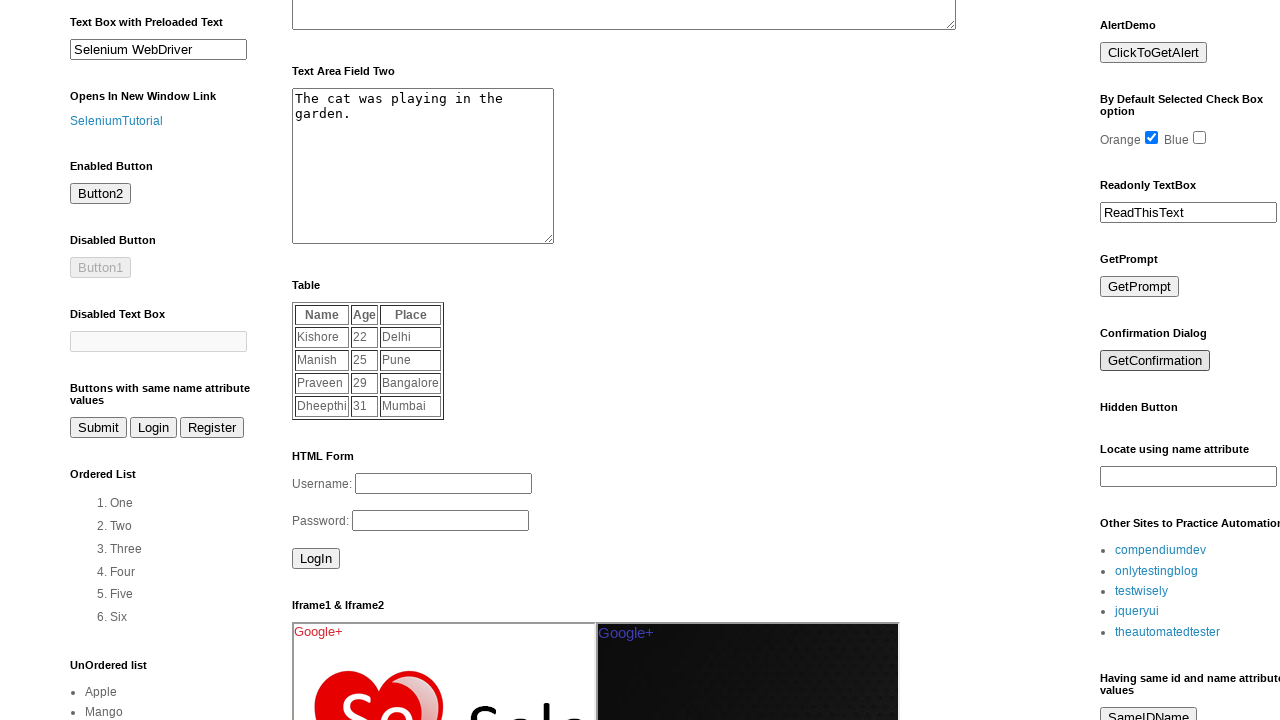